Tests a web form by entering text into a text box, clicking the submit button, and verifying the success message is displayed

Starting URL: https://www.selenium.dev/selenium/web/web-form.html

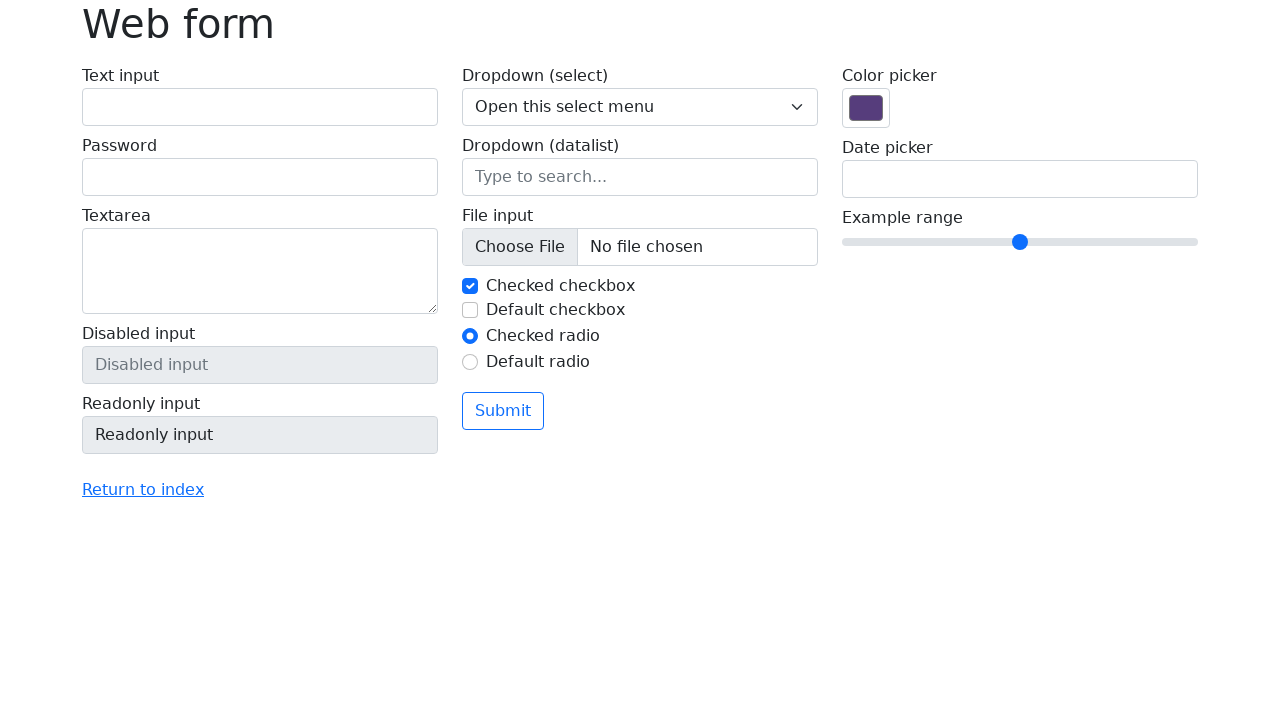

Verified page title is 'Web form'
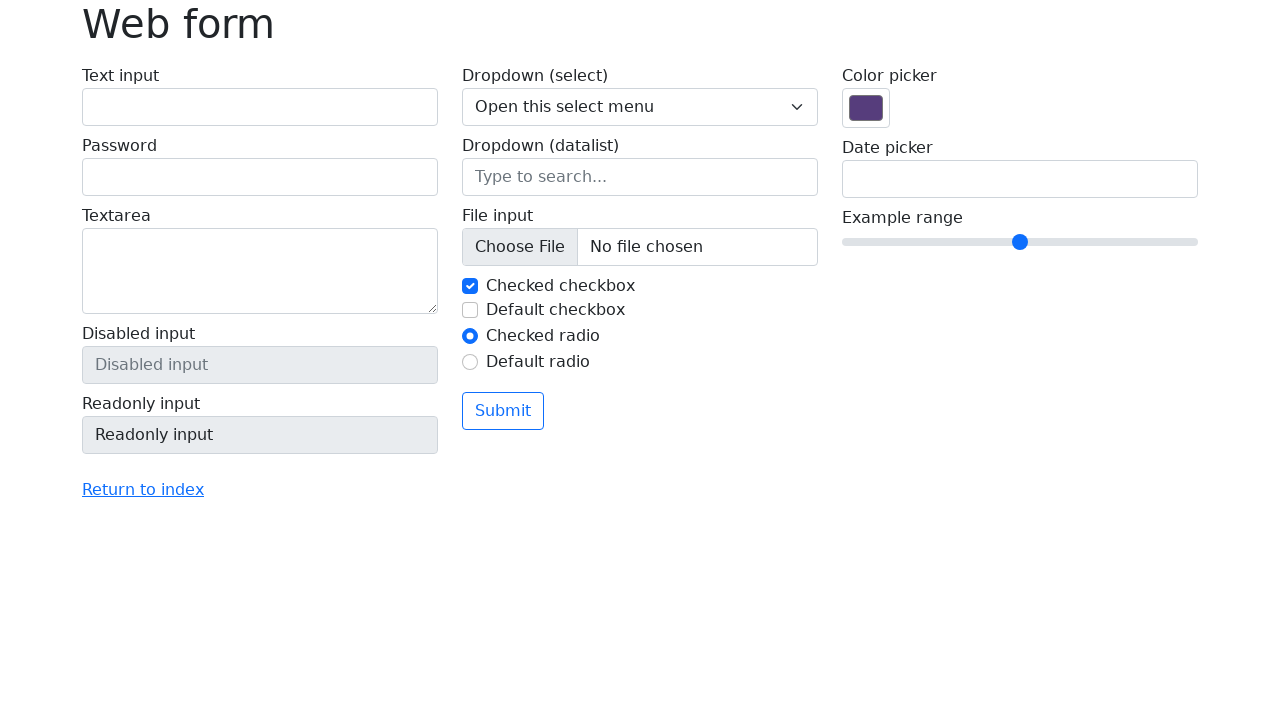

Filled text box with 'Selenium' on input[name='my-text']
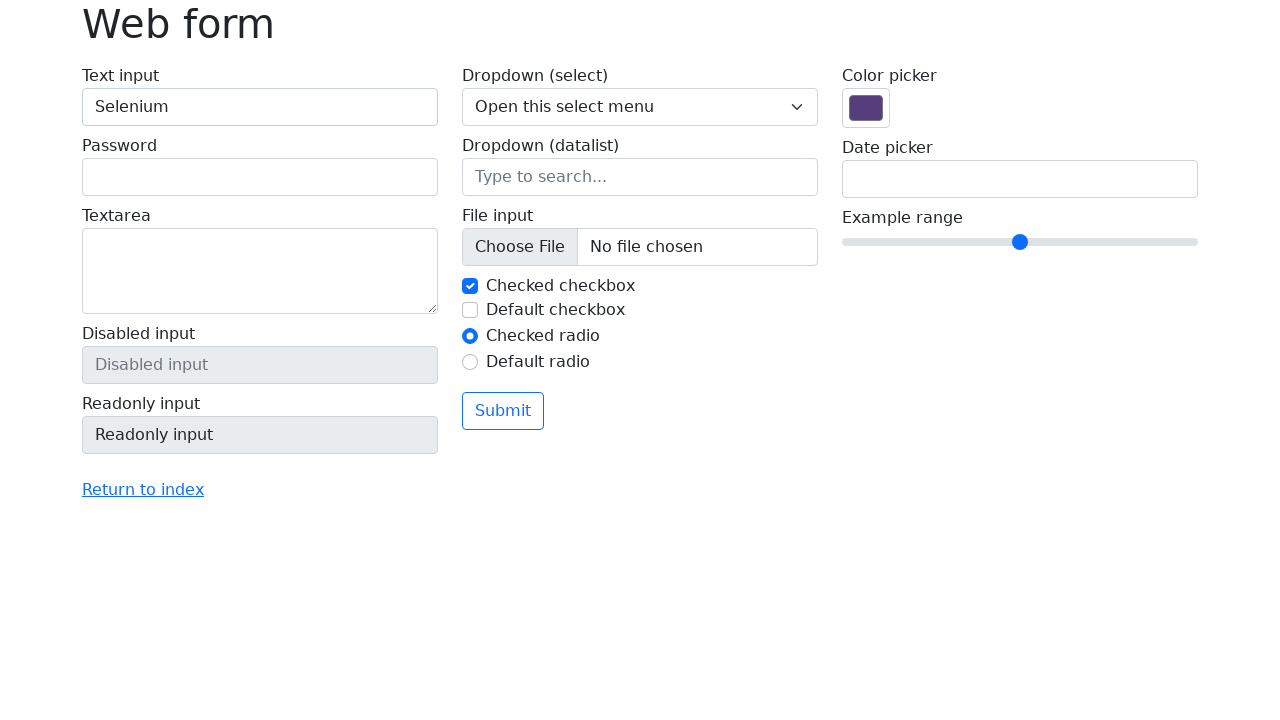

Clicked submit button at (503, 411) on button
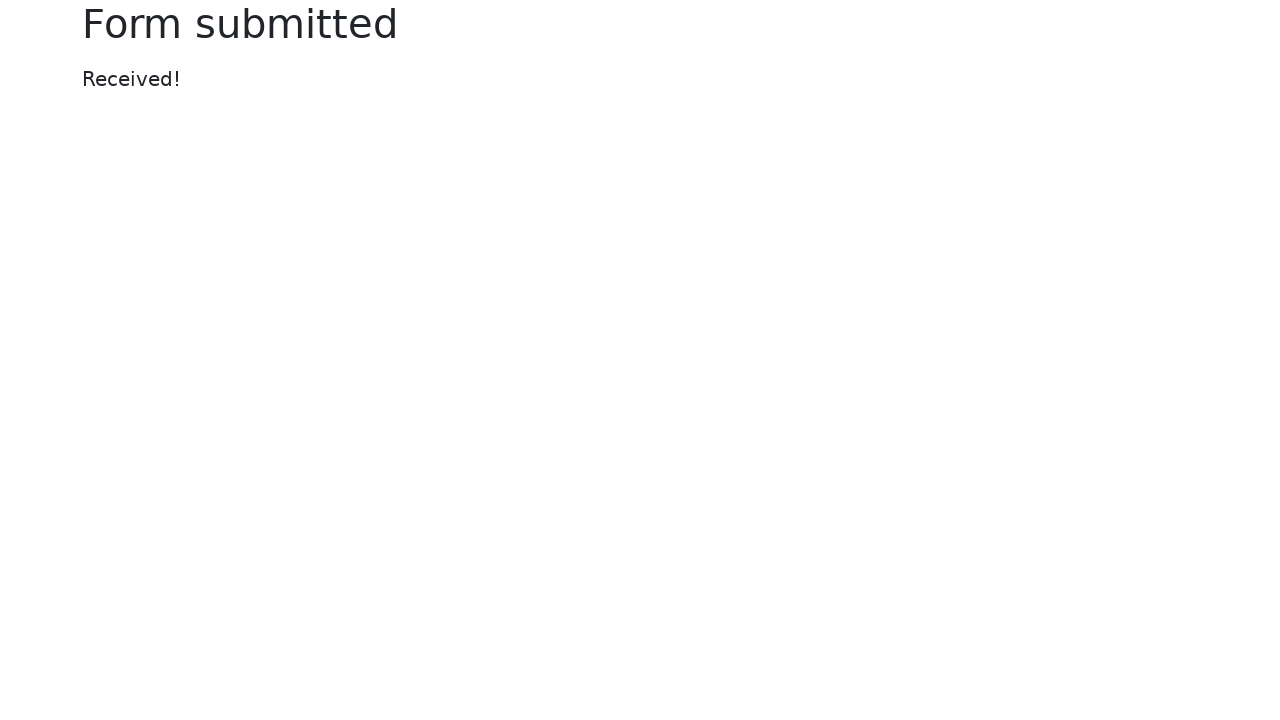

Success message element loaded
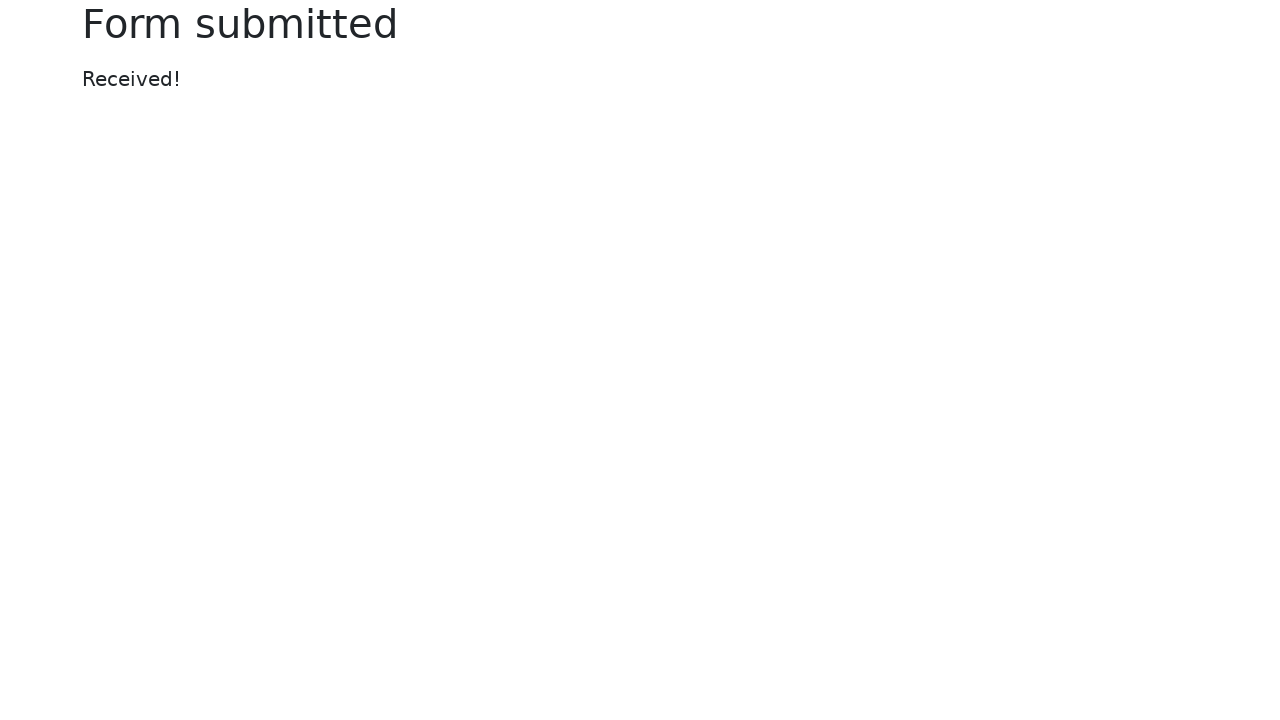

Verified success message displays 'Received!'
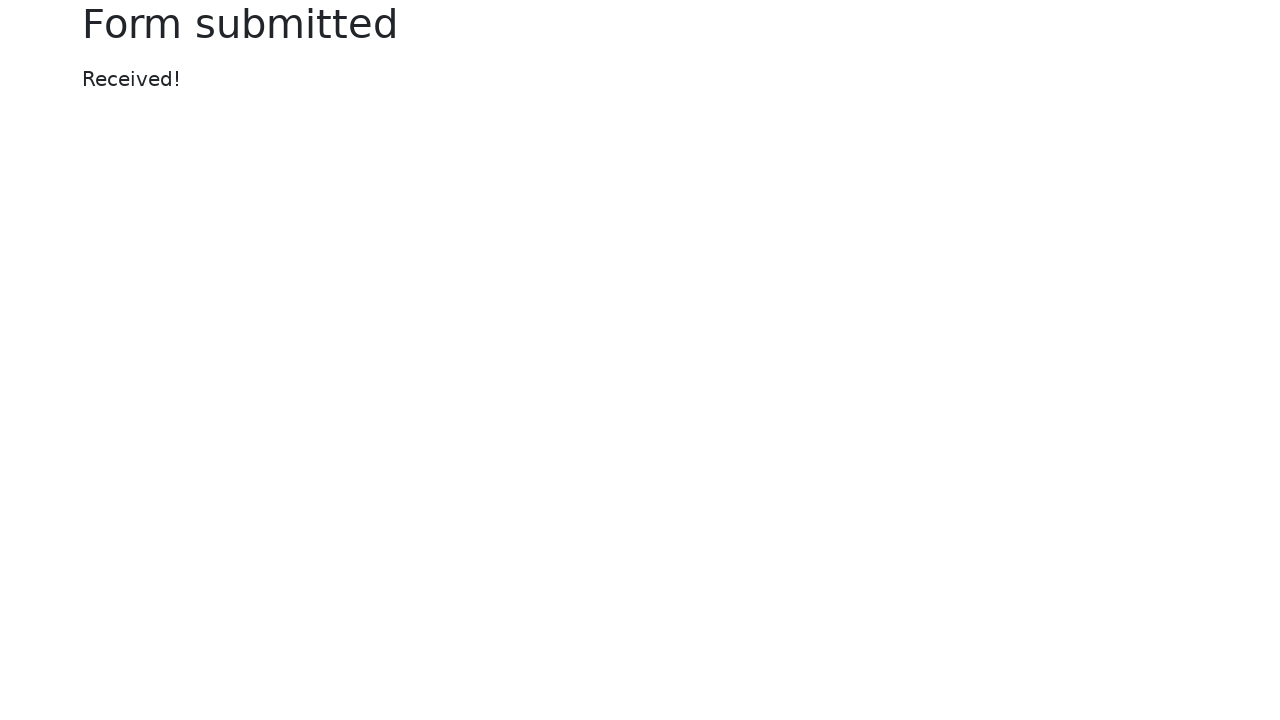

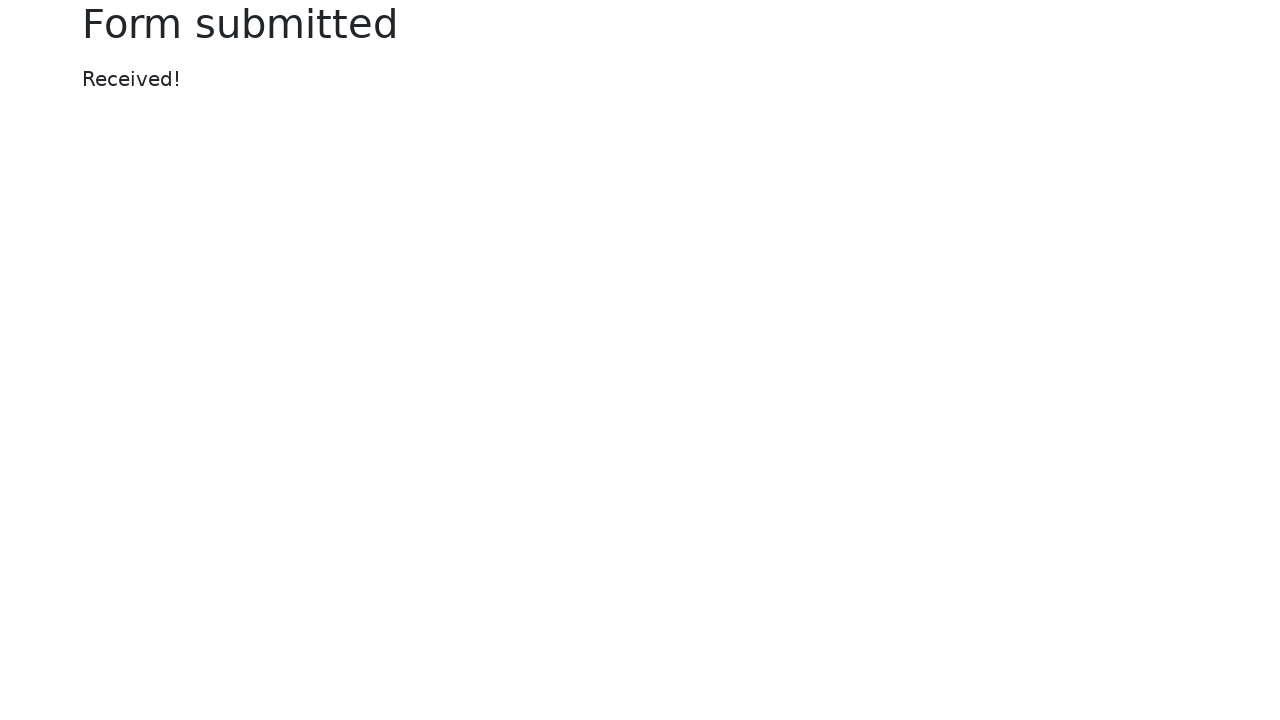